Navigates to wiki page and clicks on skill upgrade materials section to expand it

Starting URL: https://prts.wiki/w/拉普兰德

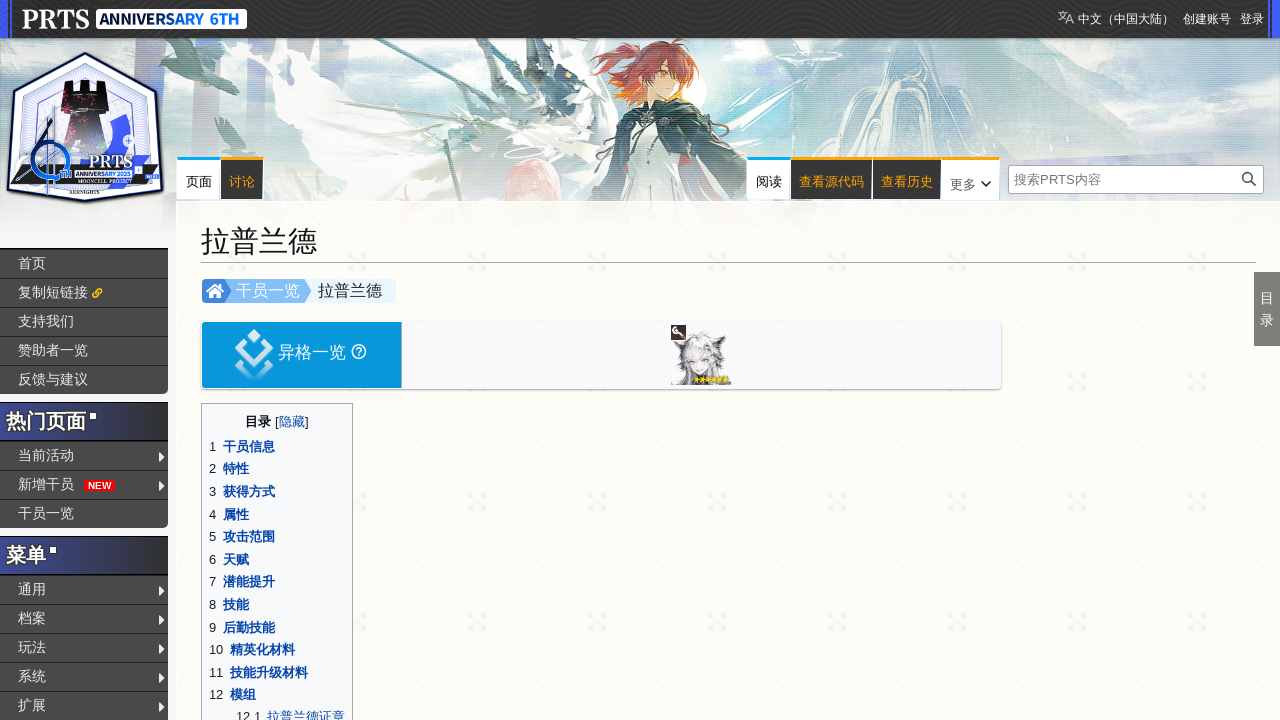

Navigated to Lapland wiki page
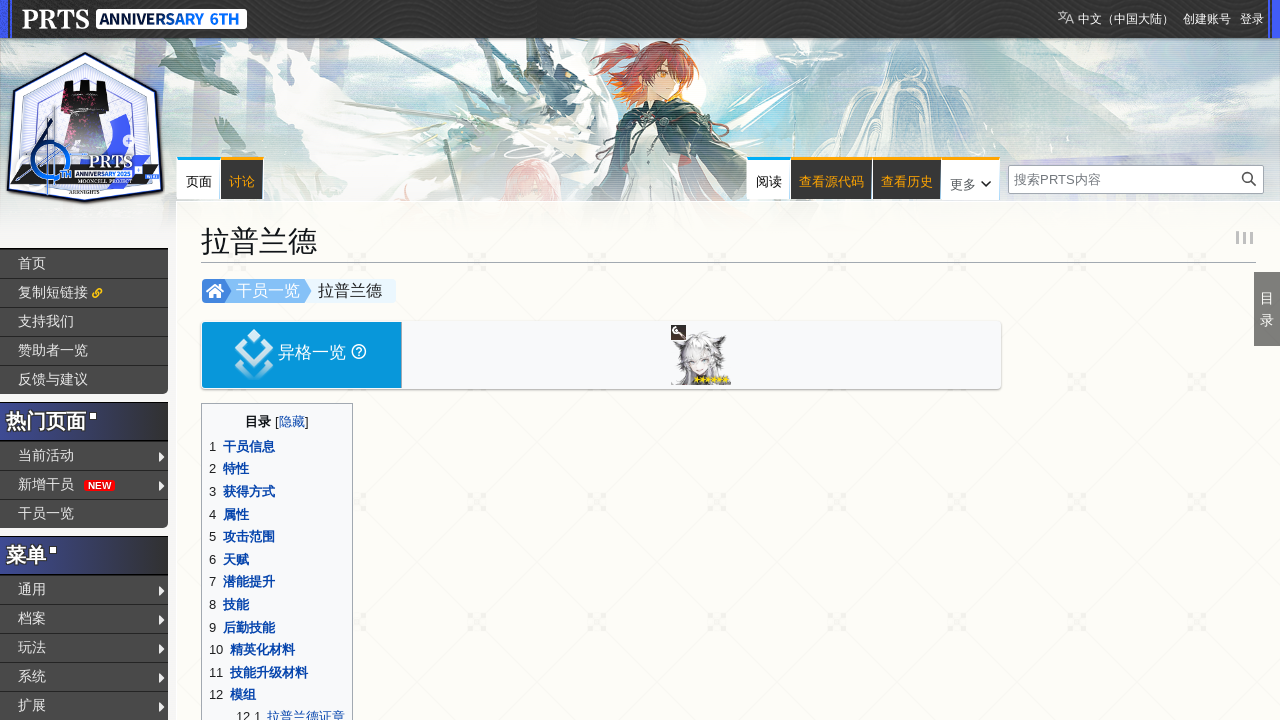

Waited for page to load
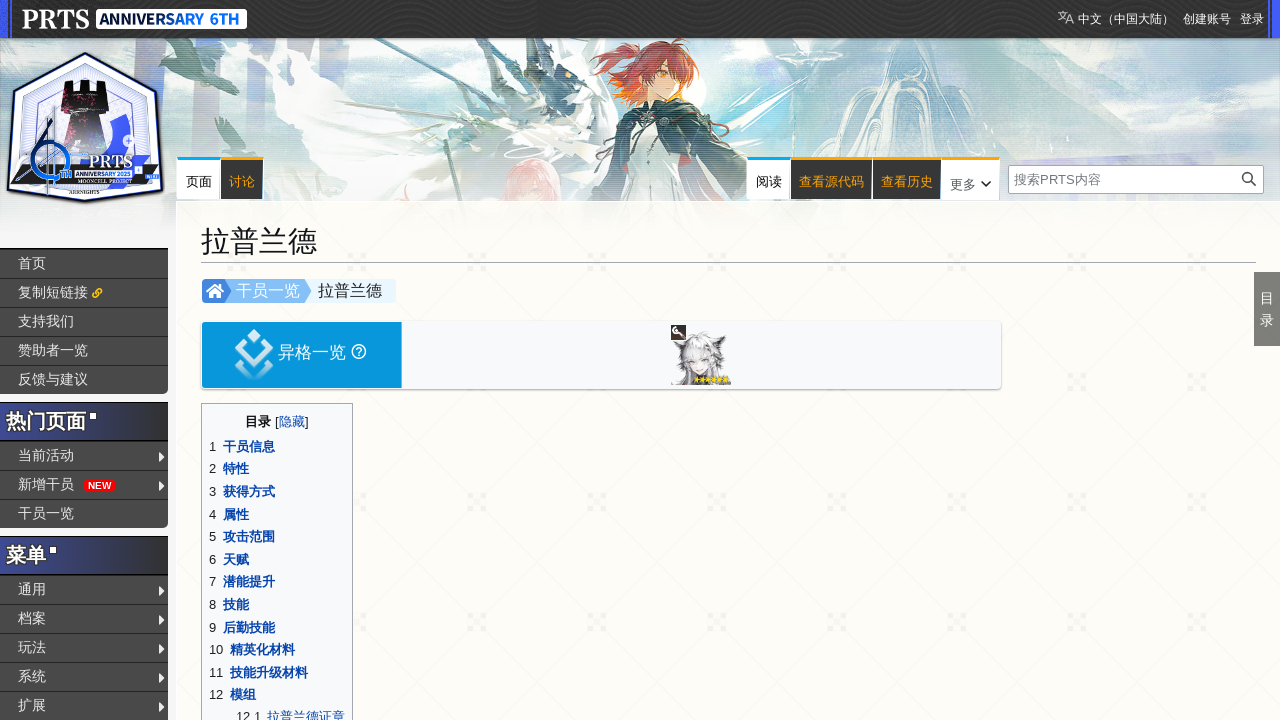

Located skill upgrade materials section title
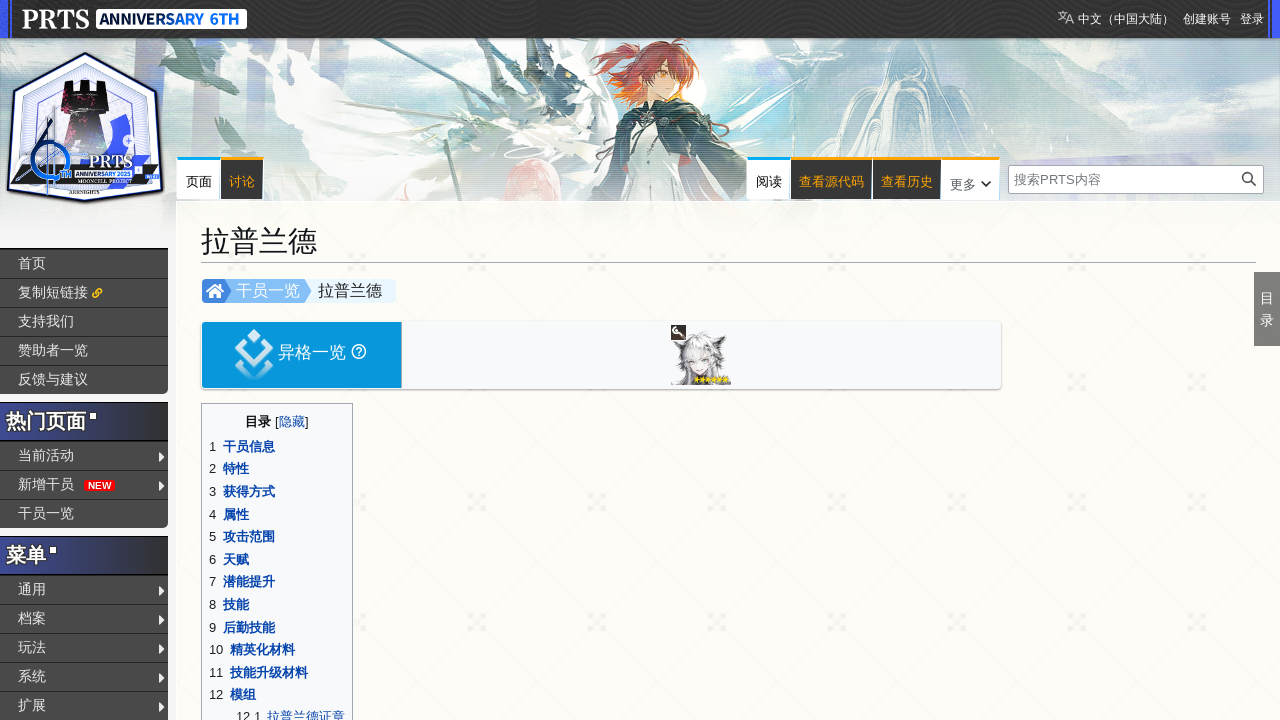

Confirmed skill upgrade materials section title is visible
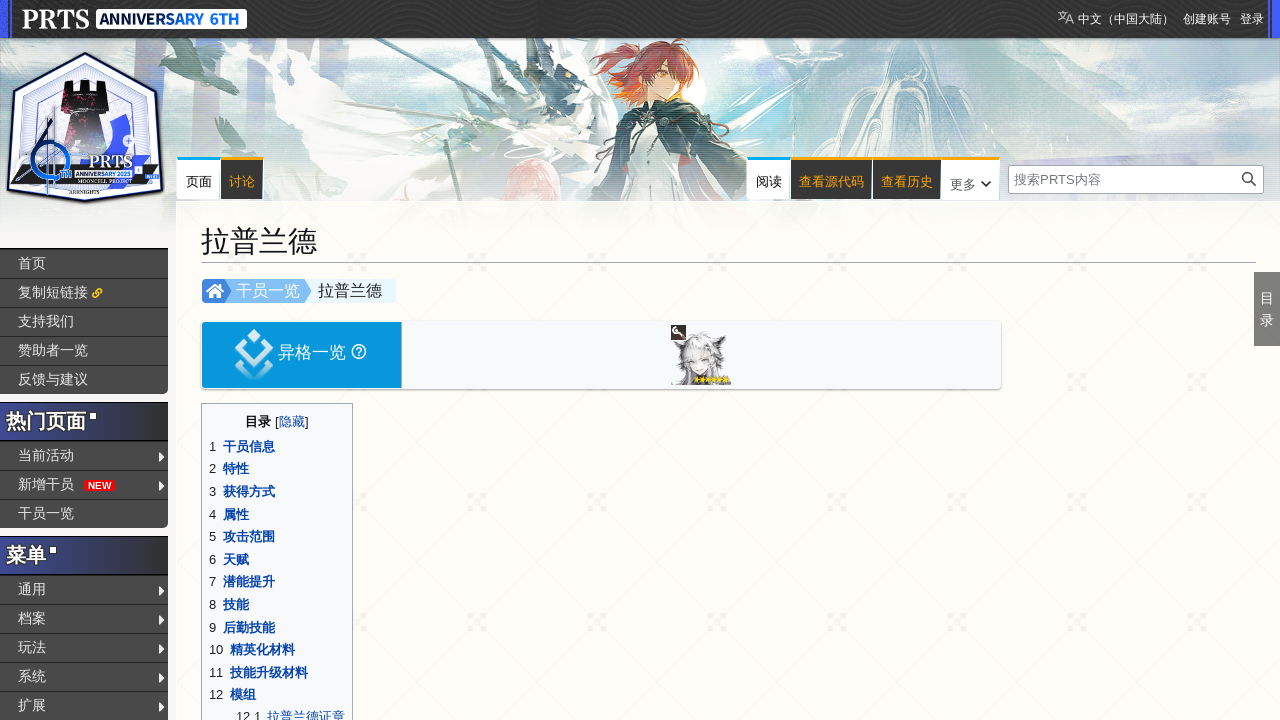

Clicked on skill upgrade materials section to expand it at (728, 360) on h2:has-text("技能升级材料")
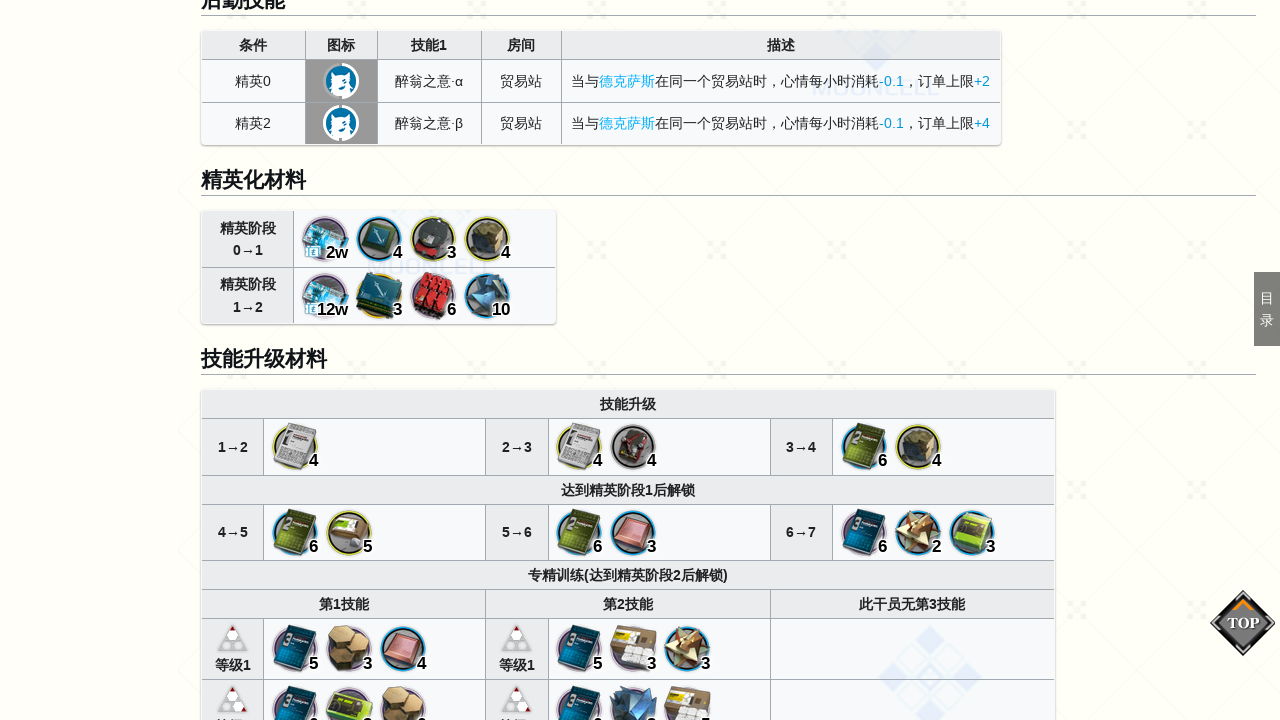

Waited for section expansion animation to complete
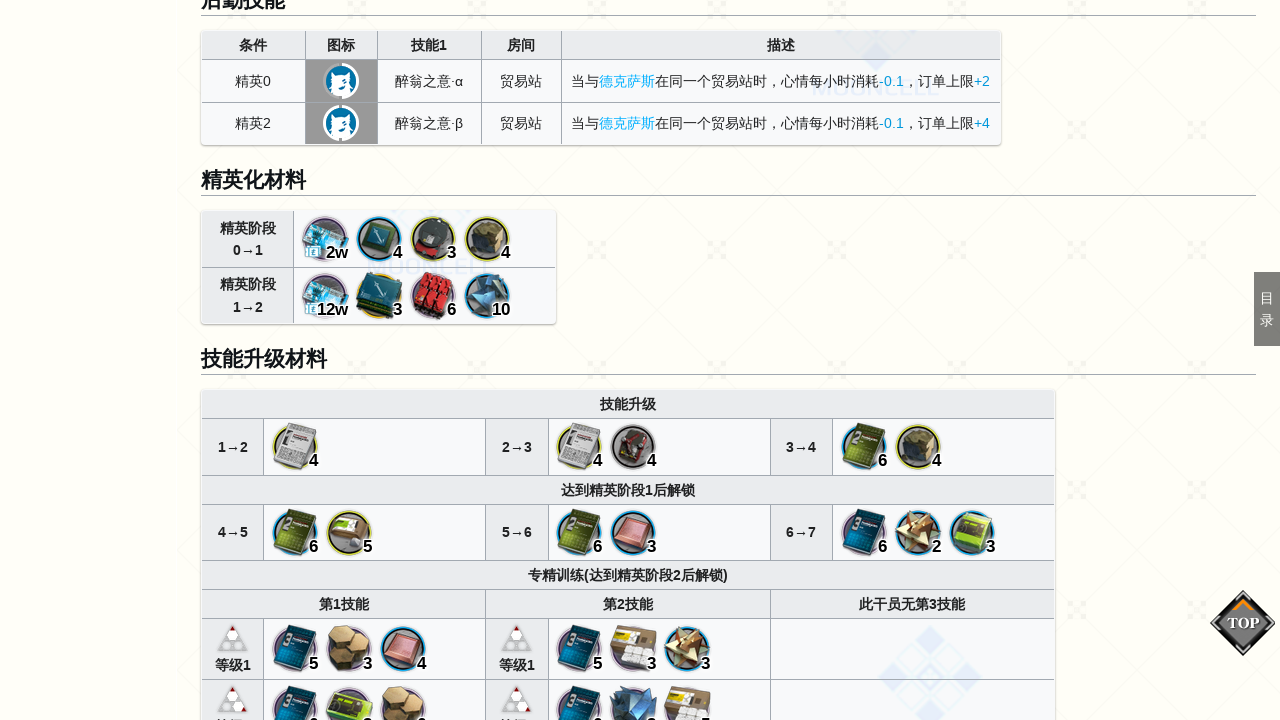

Clicked on page header to deselect at (728, 242) on h1:has-text("拉普兰德")
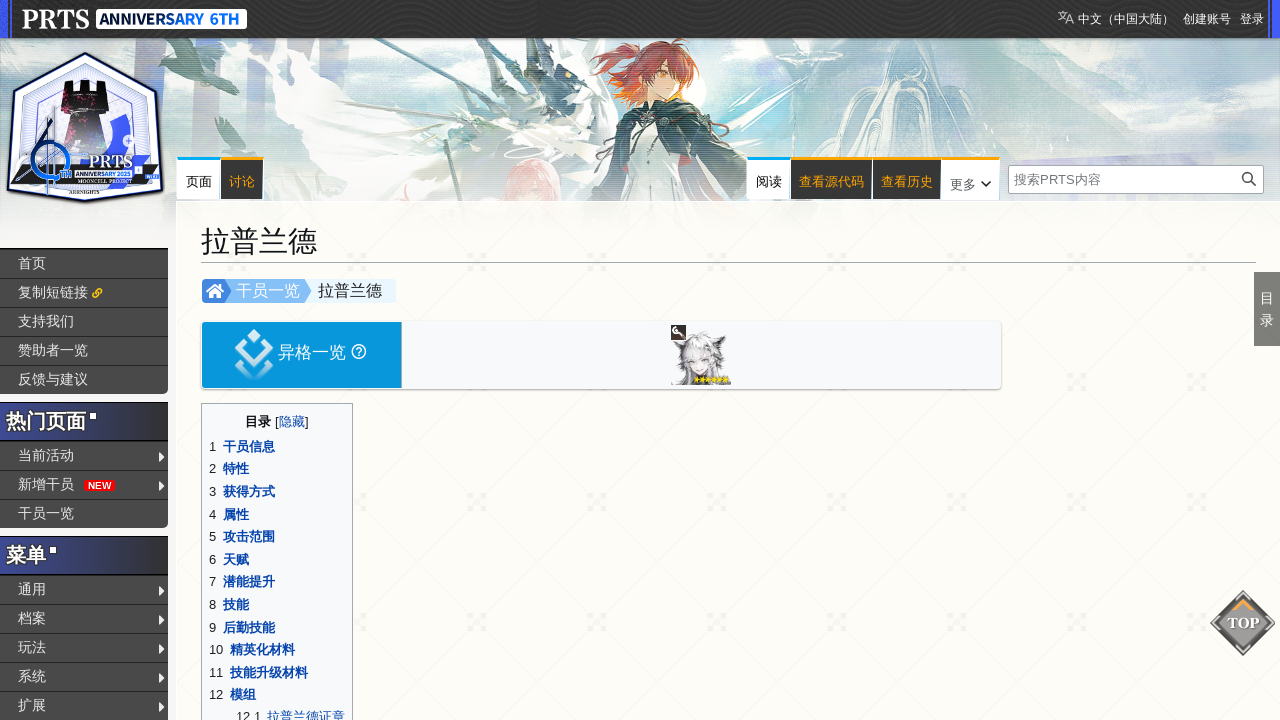

Verified materials table with skill upgrade levels is visible
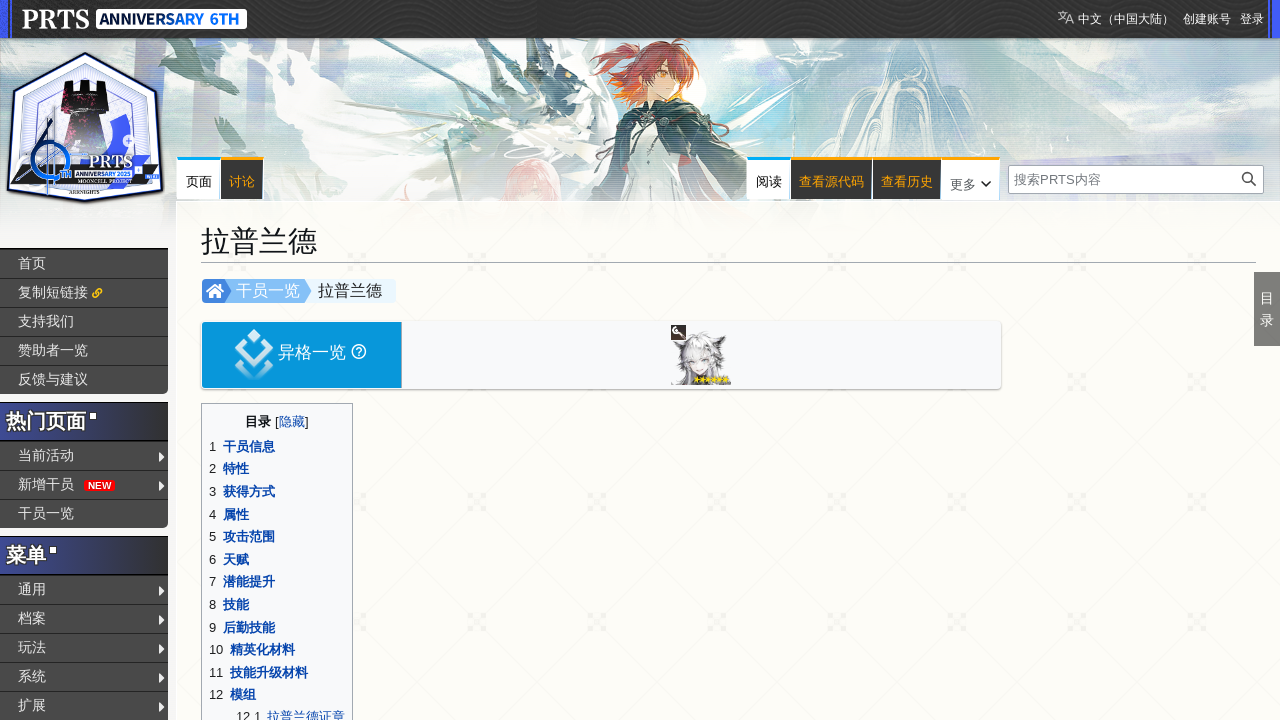

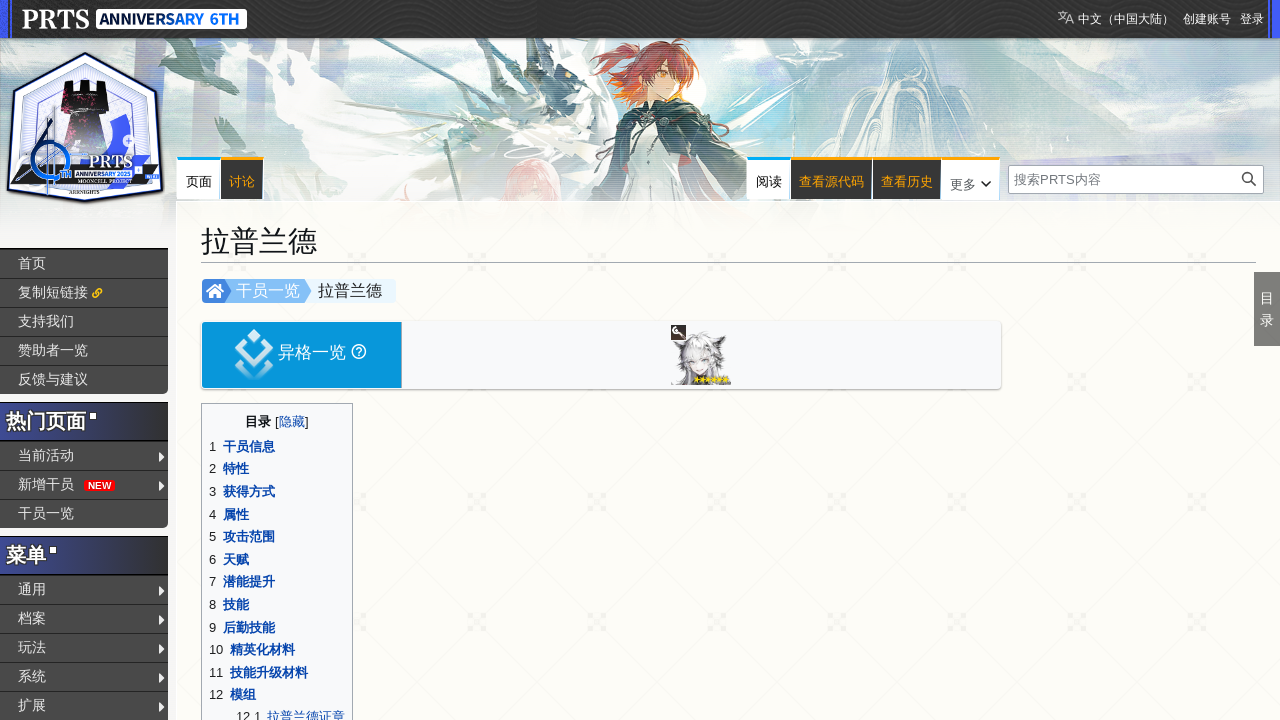